Tests keyboard key press functionality by sending ENTER and TAB keys to an input field

Starting URL: https://syntaxprojects.com/keypress.php

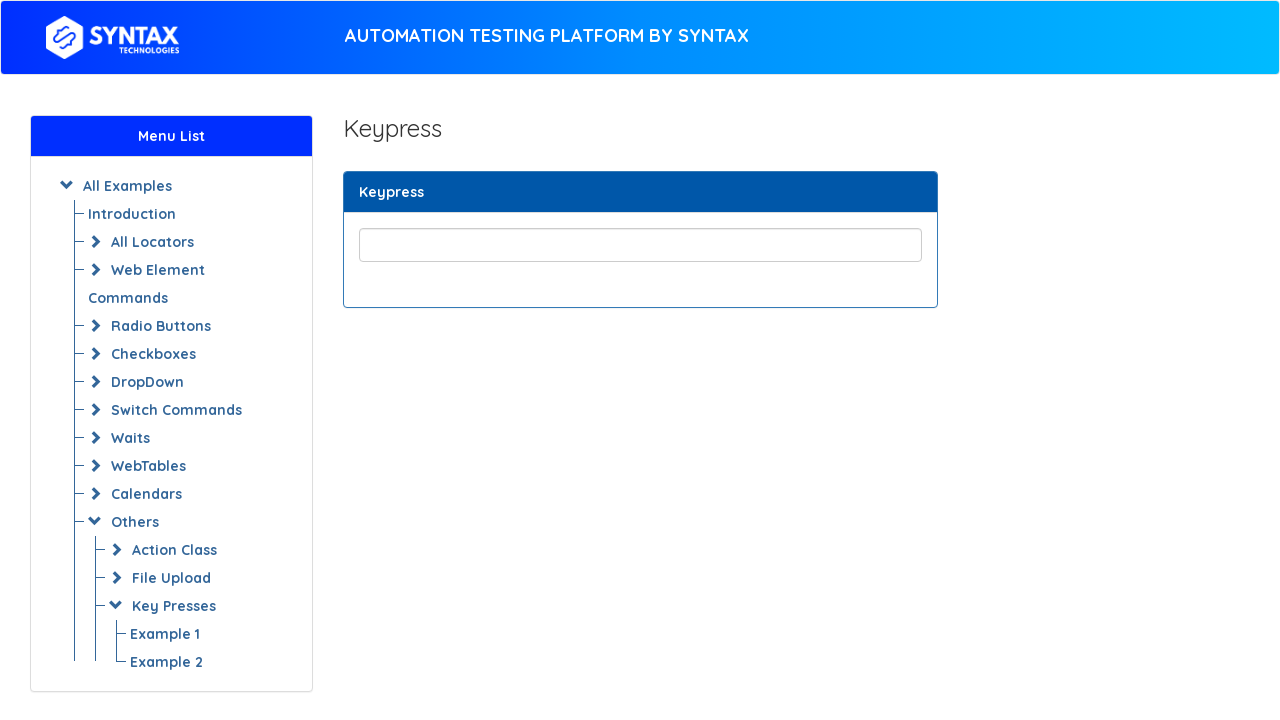

Located text input field
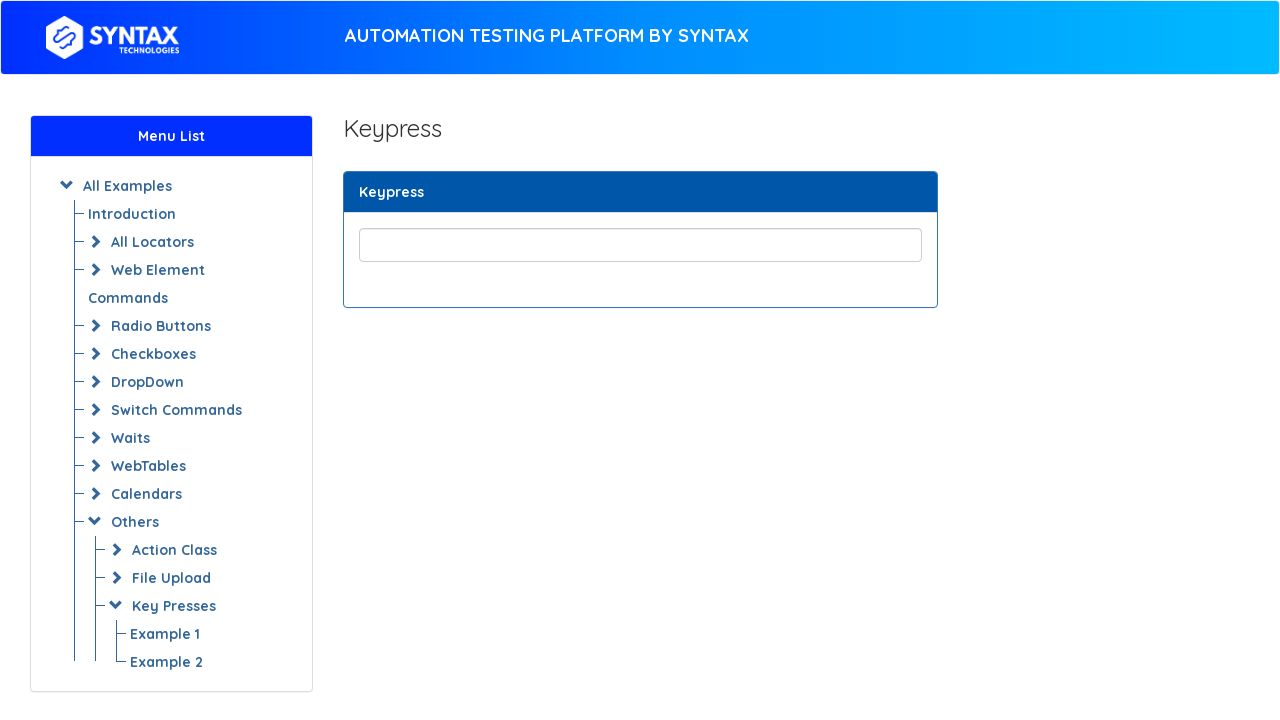

Pressed ENTER key on input field on xpath=//input[@type='text']
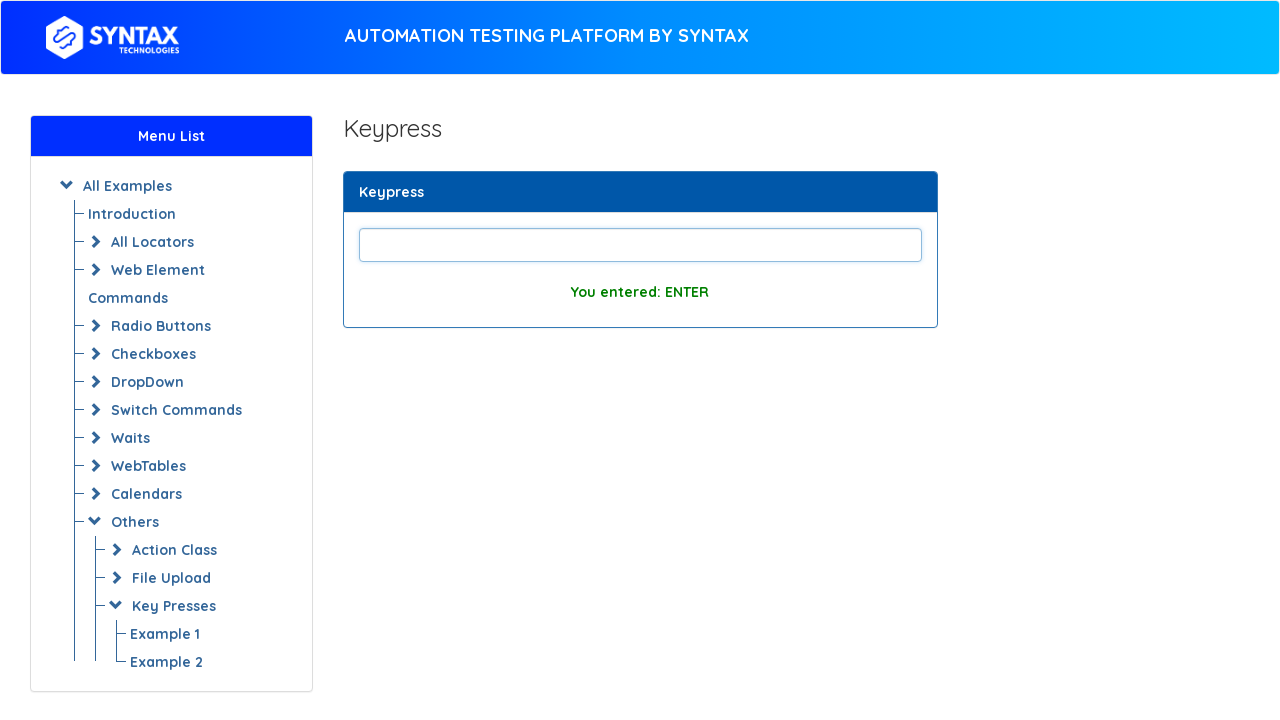

Waited 2 seconds
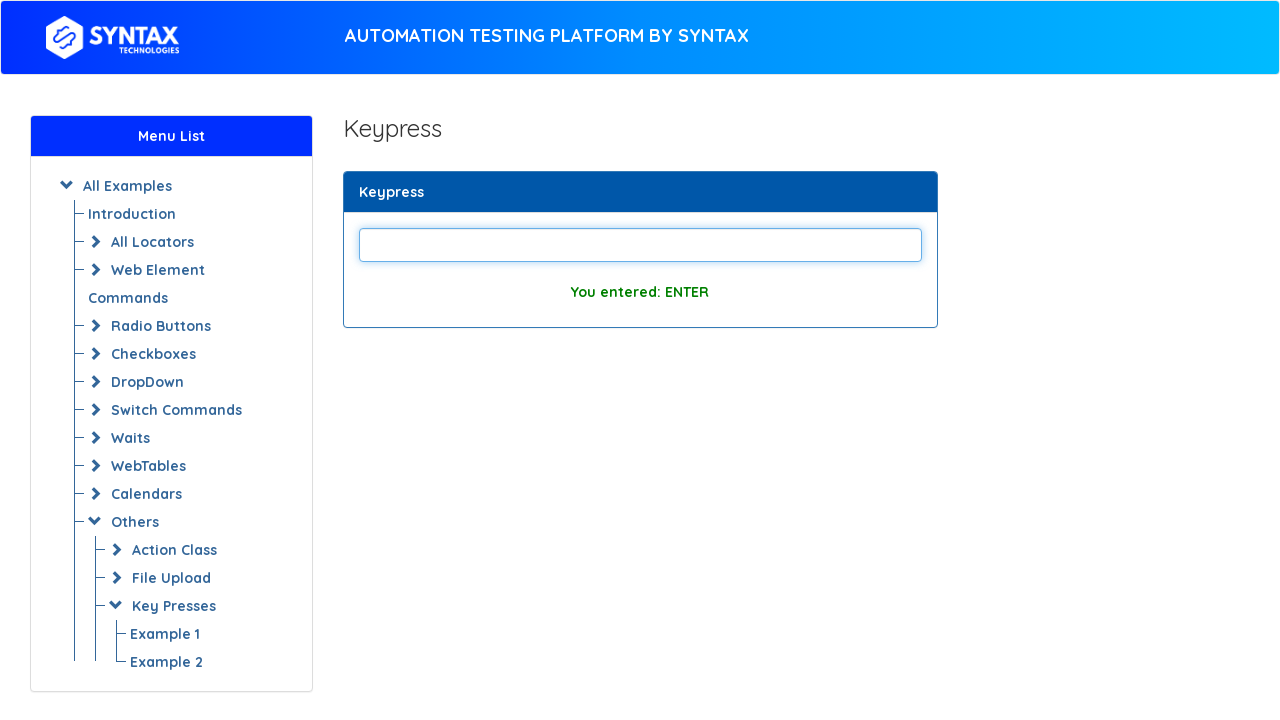

Pressed TAB key on input field on xpath=//input[@type='text']
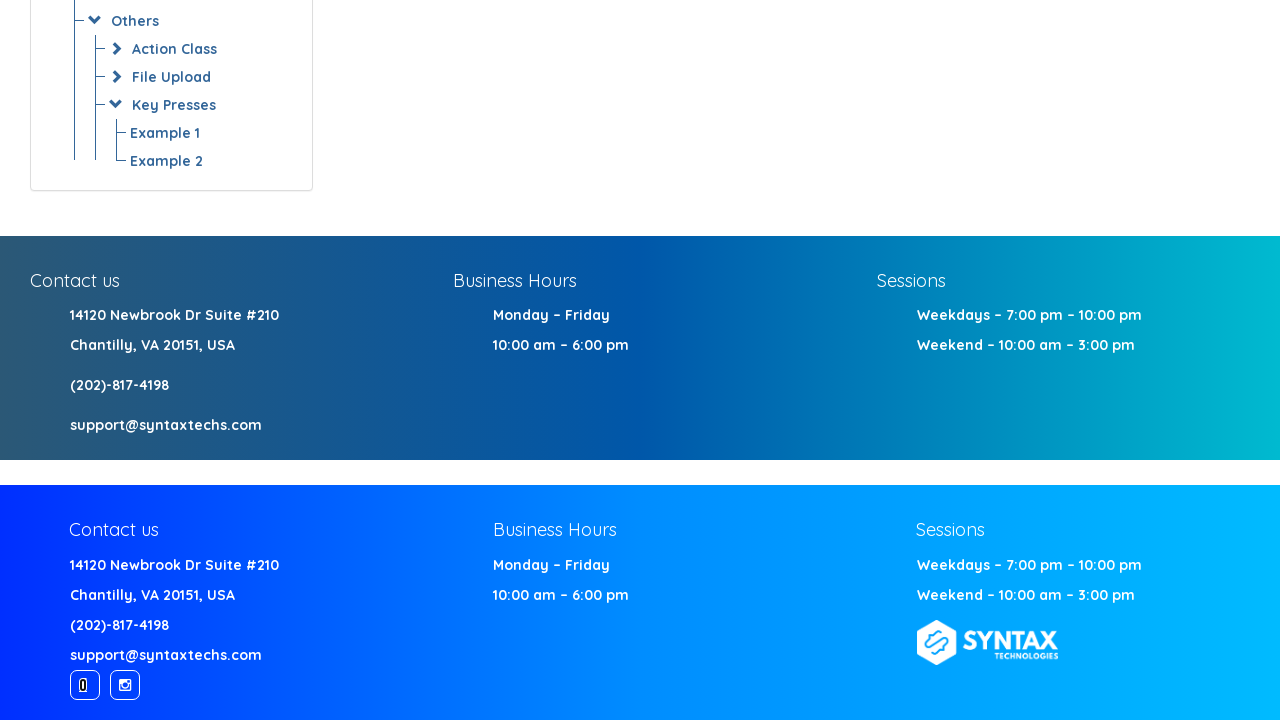

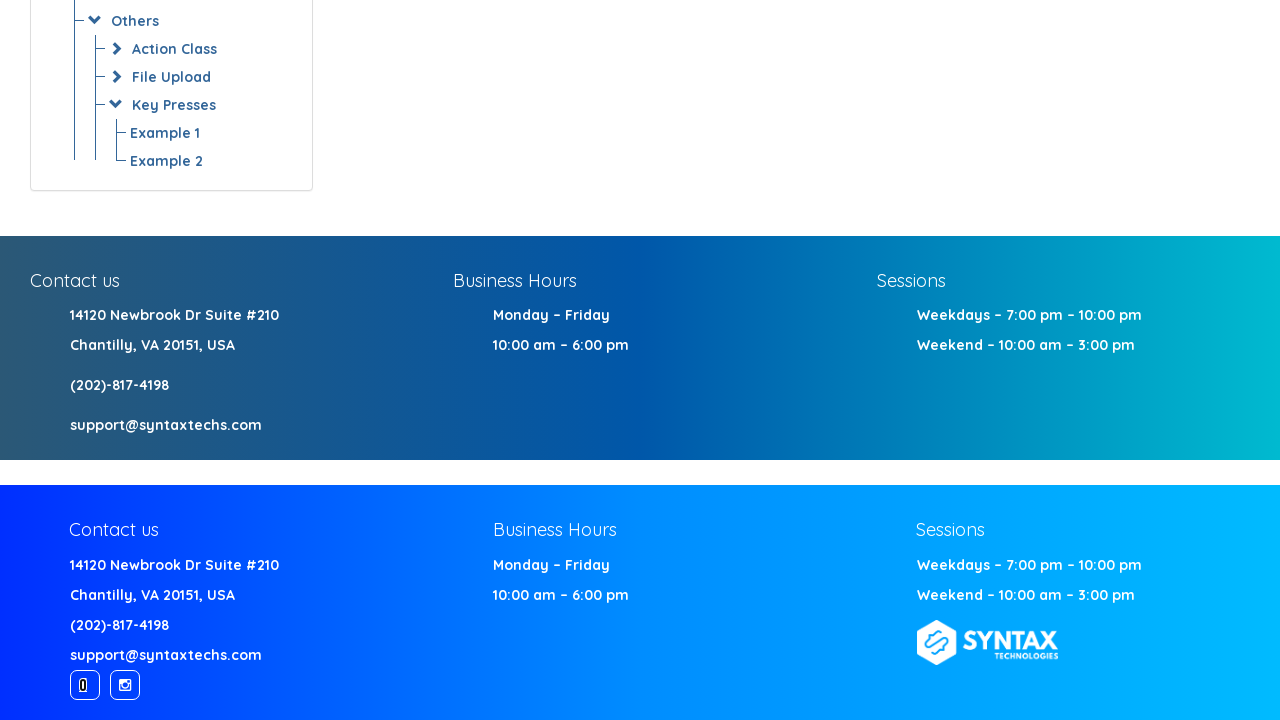